Quick smoke test to verify that the viewAtMonth controls are visible and functional, updating the years display when the month value is changed.

Starting URL: https://frameworkrealestatesolutions.com/portfolio-simulator-v2.html

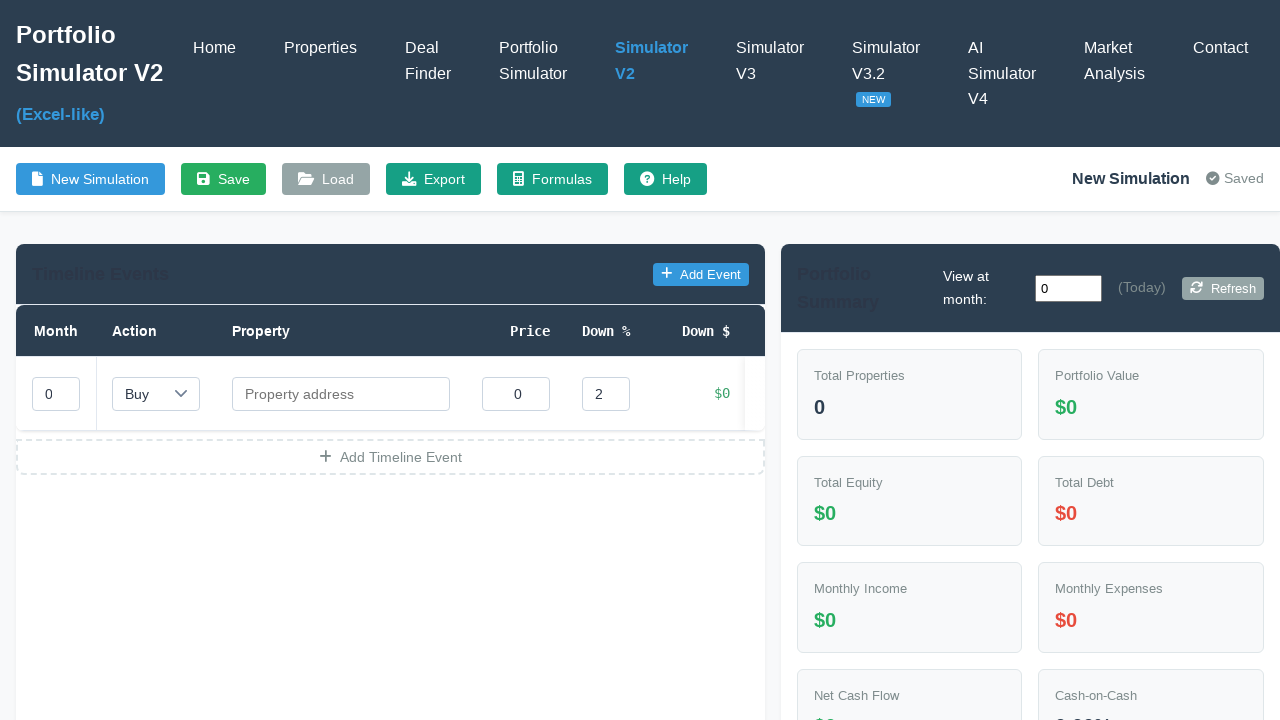

viewAtMonth input control is visible
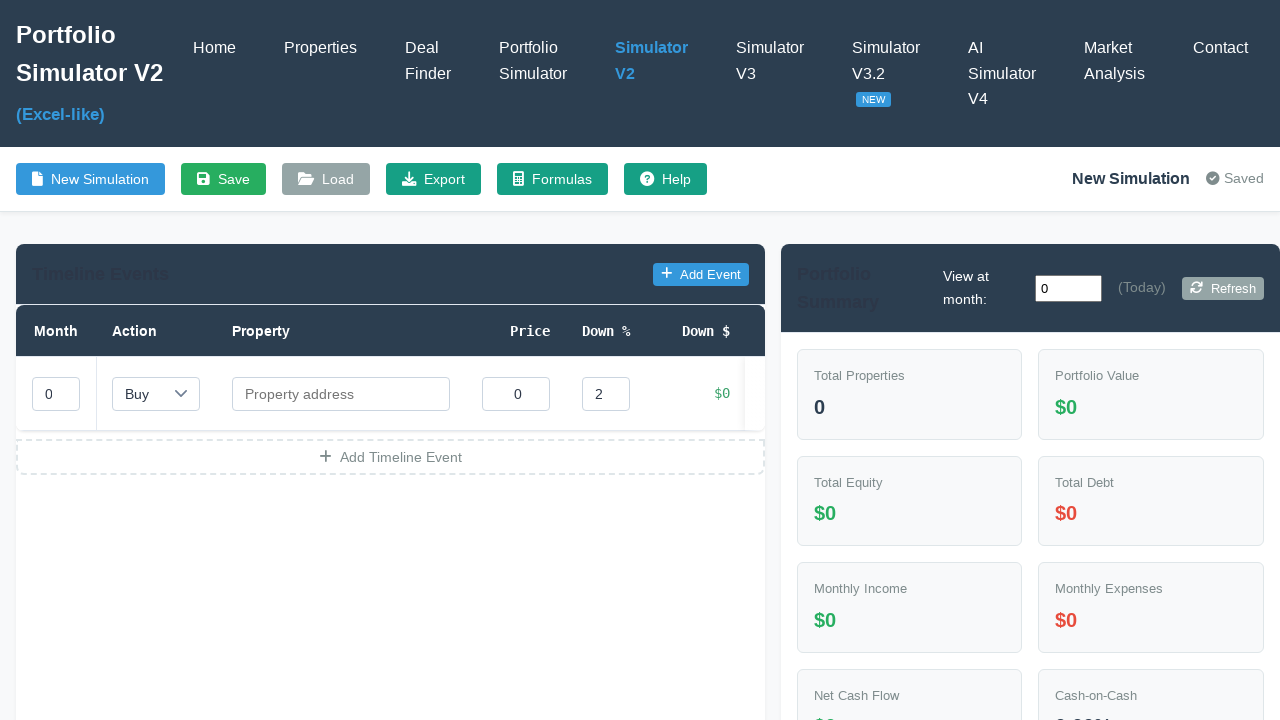

Filled viewAtMonth input with value '24' on #summaryMonth
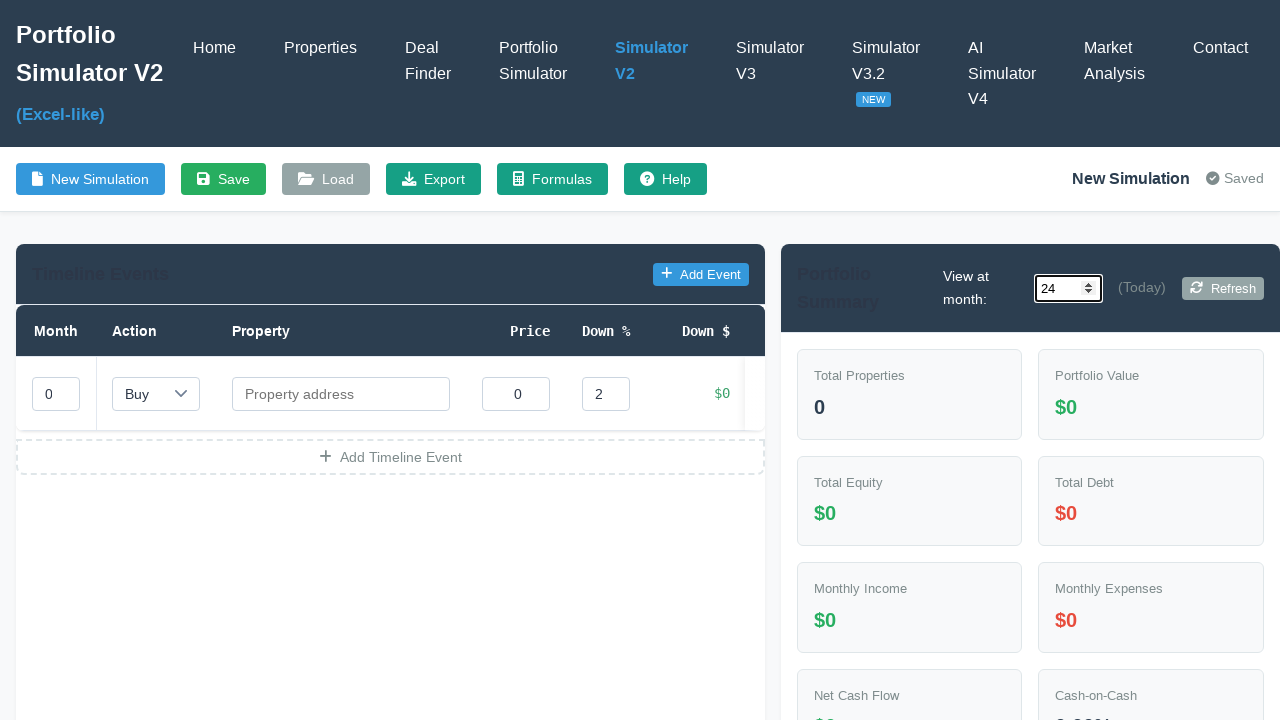

Pressed Tab key to trigger update
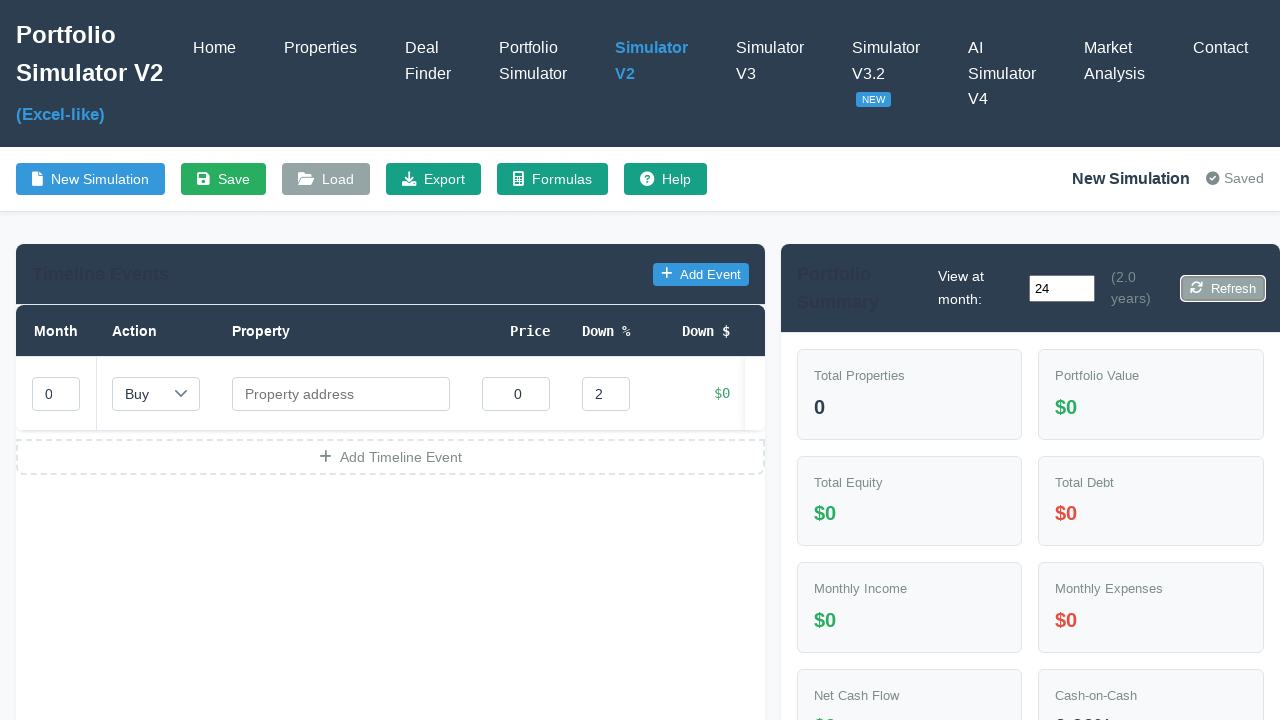

Years display updated after month value change
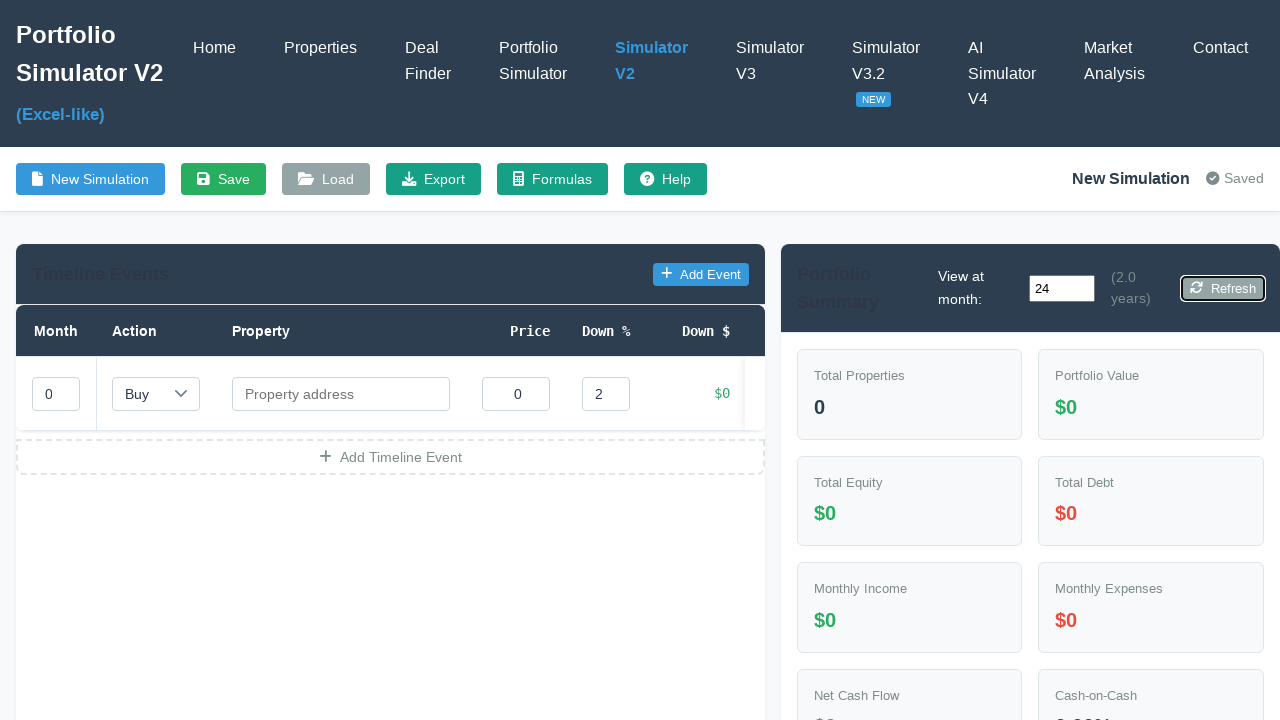

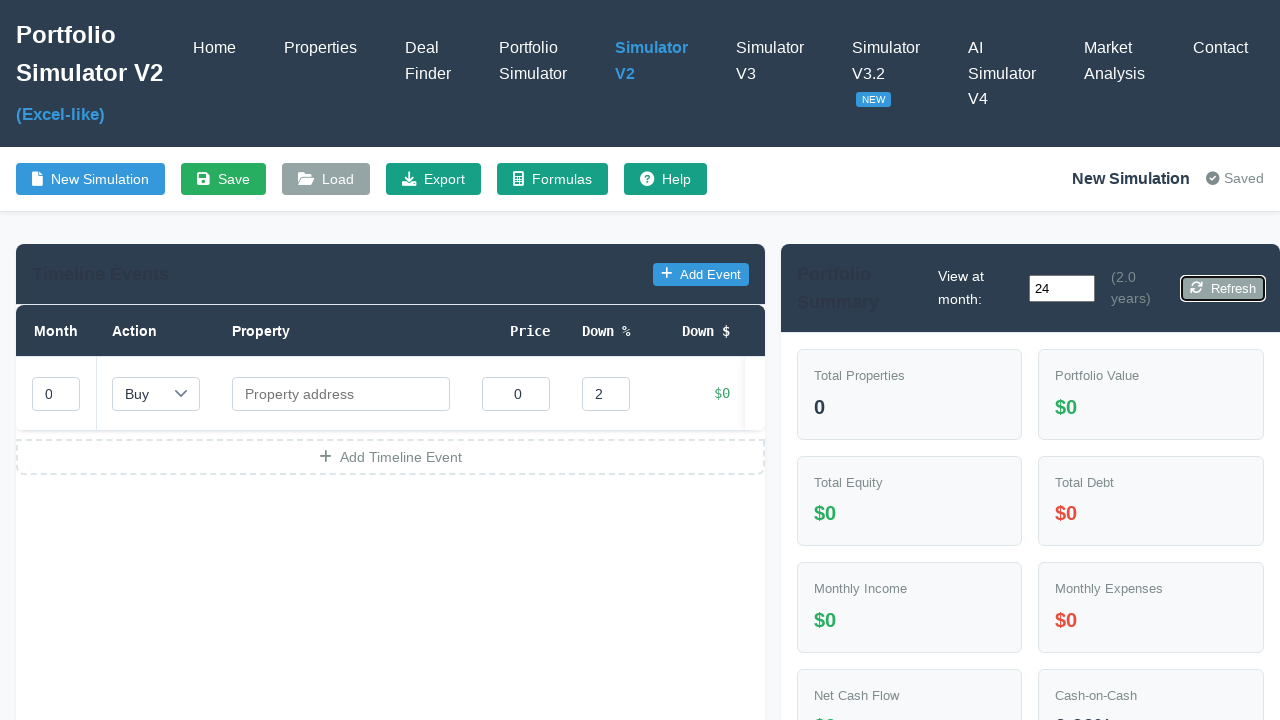